Tests browser parameterization by navigating to the OrangeHRM login page and waiting for it to load. This is a basic page load verification test.

Starting URL: https://opensource-demo.orangehrmlive.com/web/index.php/auth/login

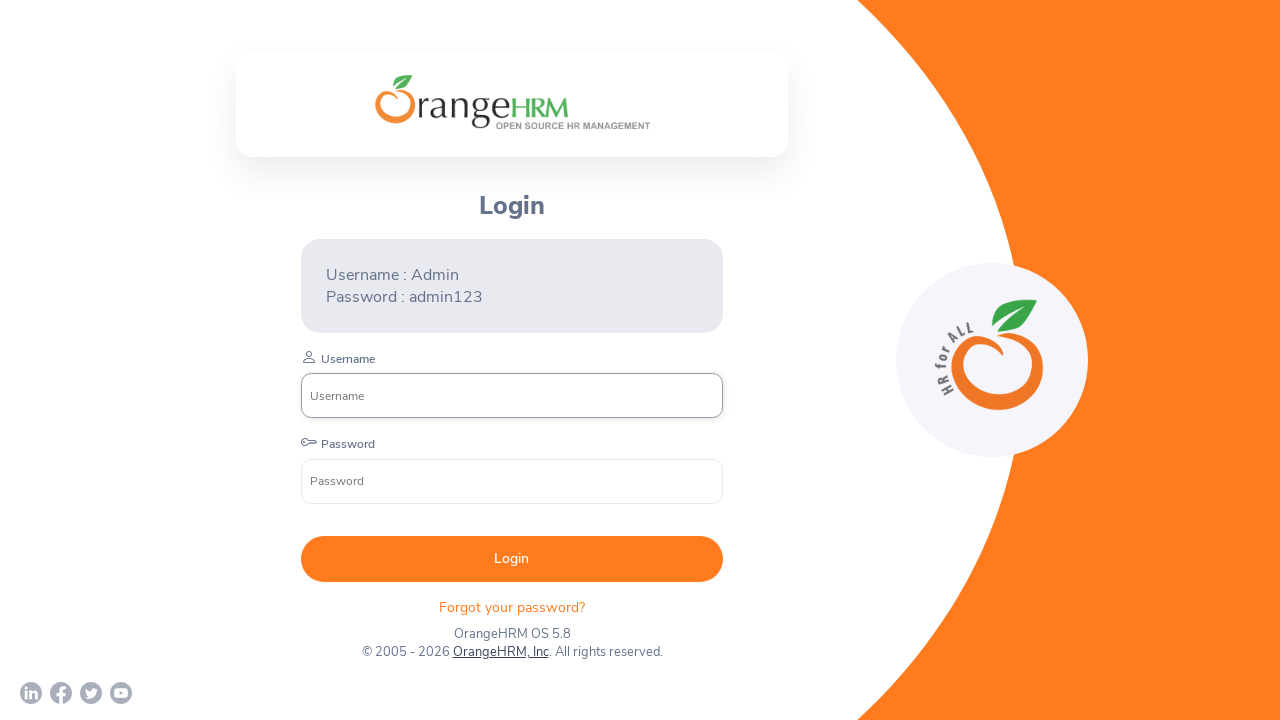

Waited for page to reach networkidle state
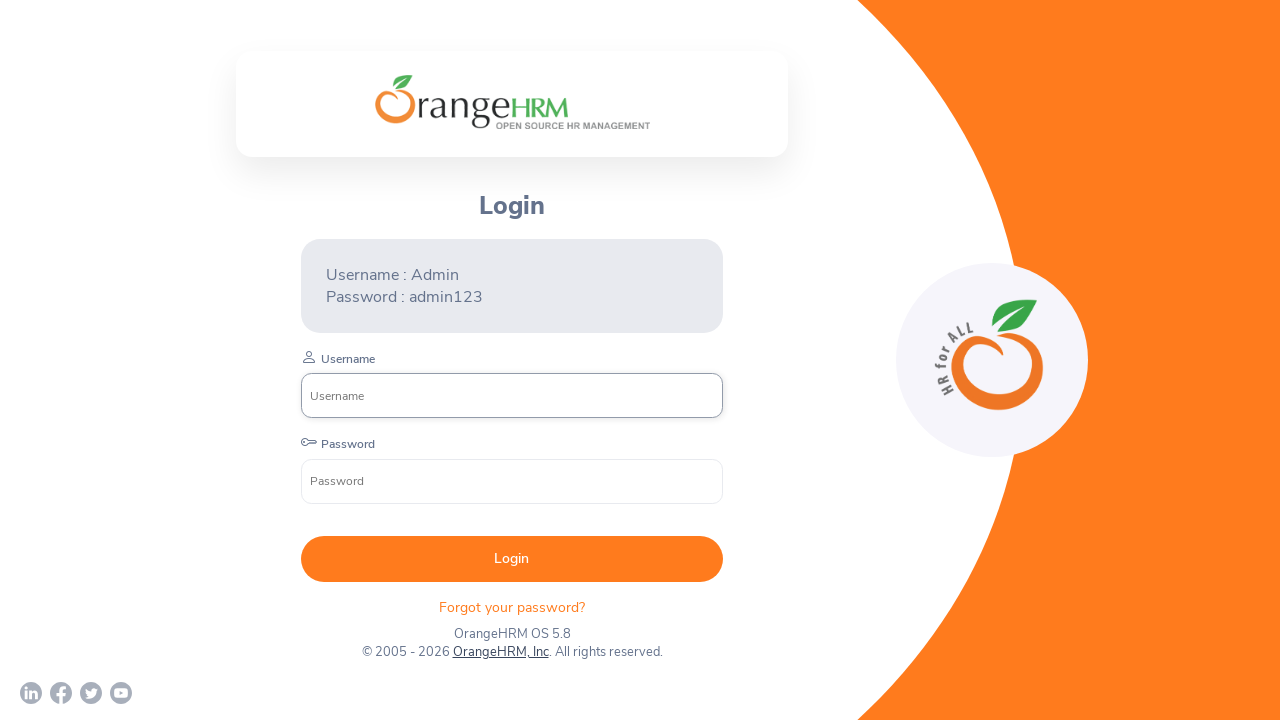

Login form username field appeared, indicating OrangeHRM login page fully loaded
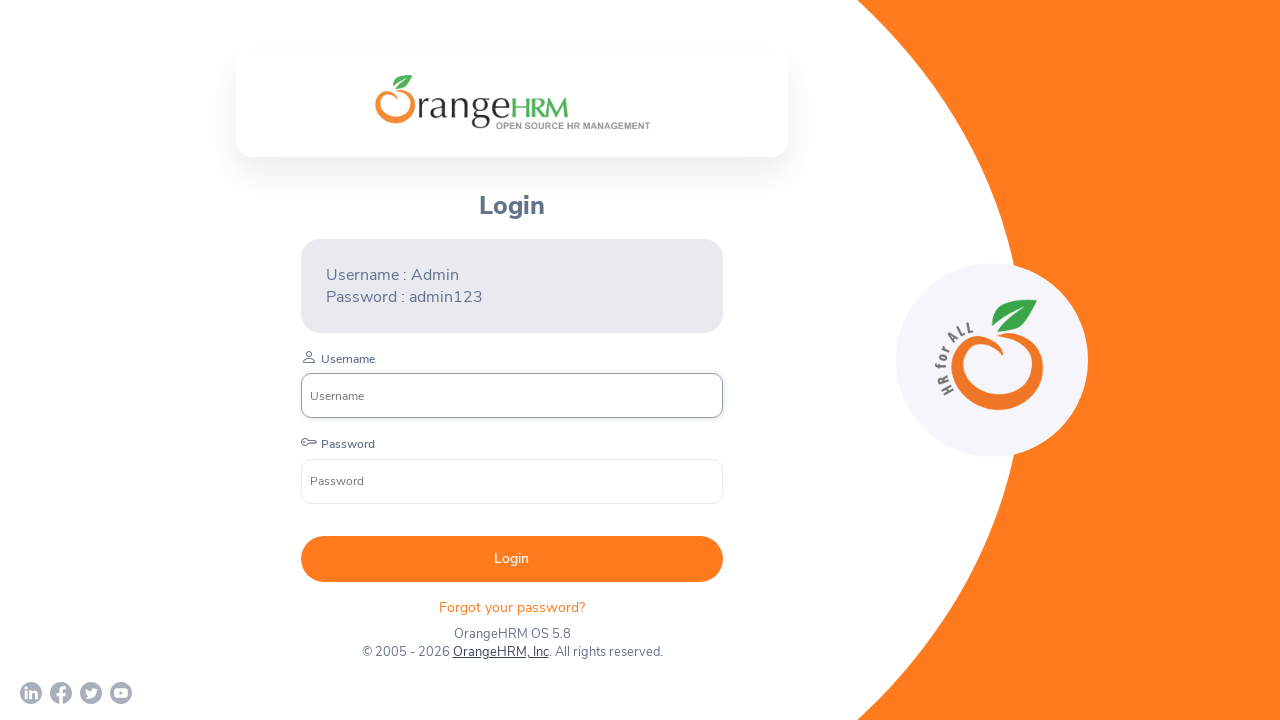

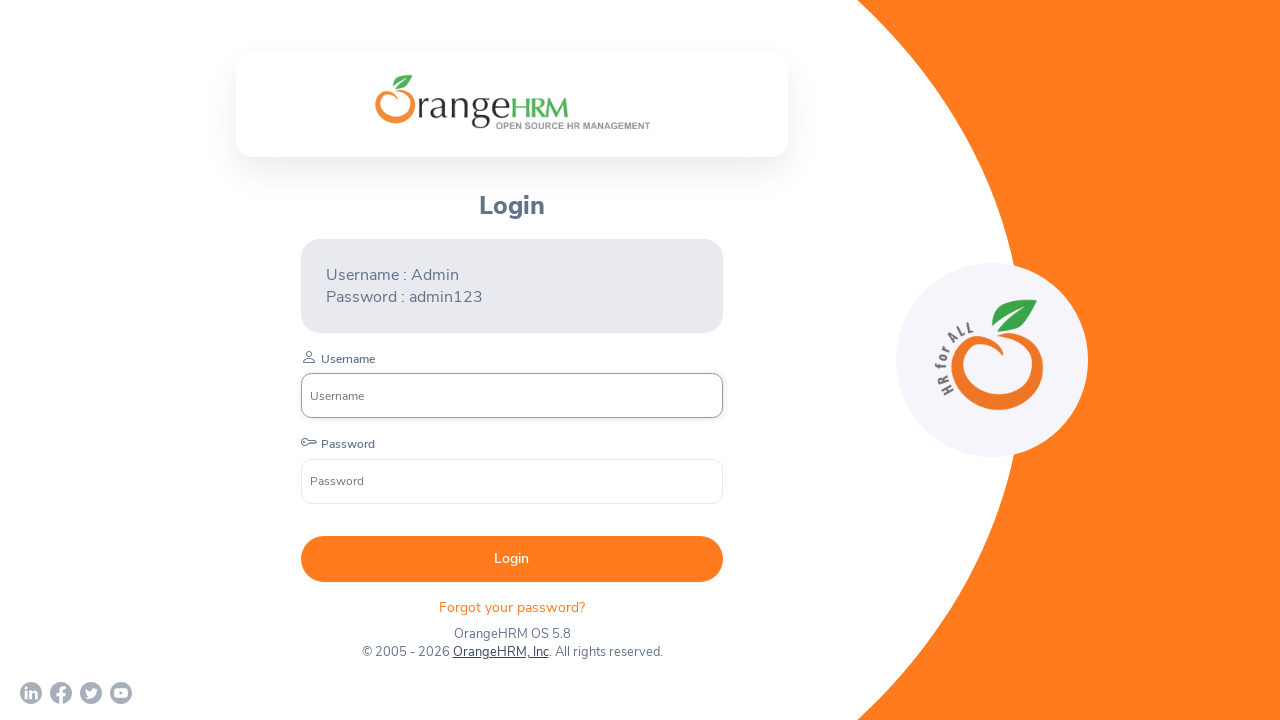